Tests the Infobox Preset 2 section by scrolling to it and verifying visibility of infobox elements including heading, image, content, and button.

Starting URL: https://essential-blocks.com/demo/infobox/

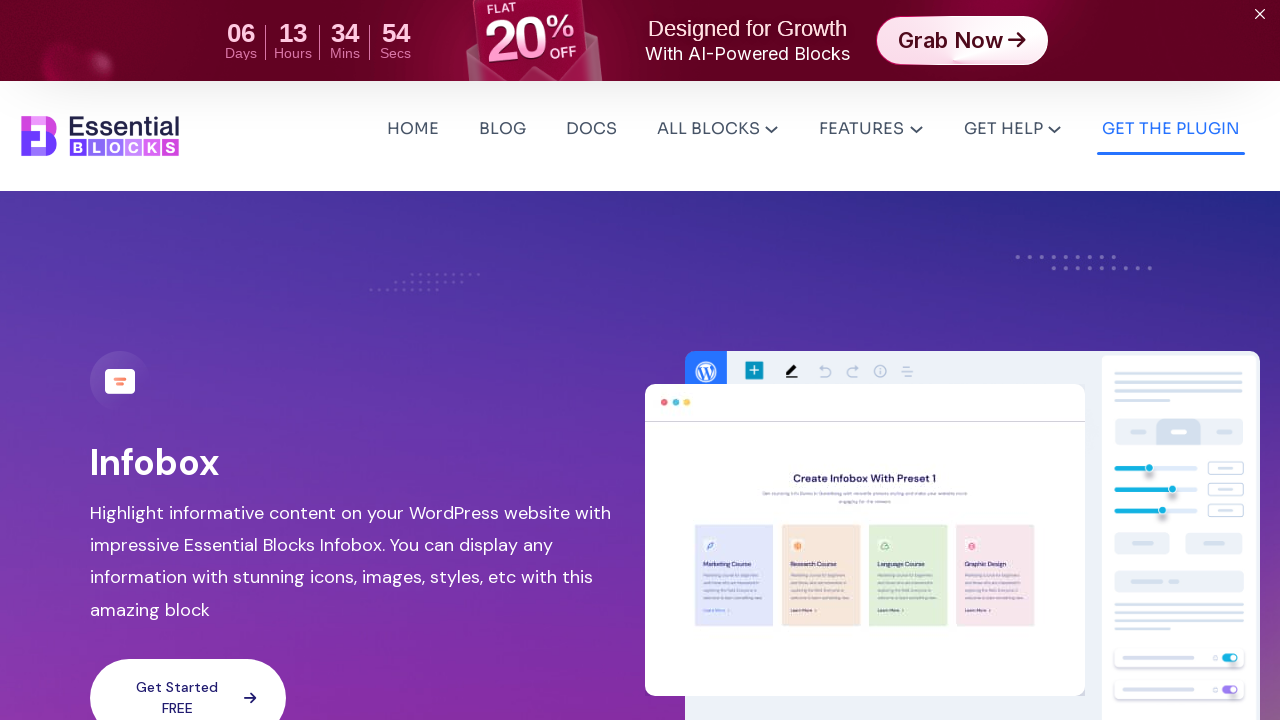

Verified page title contains 'Infobox | Essential Gutenberg Blocks for WordPress'
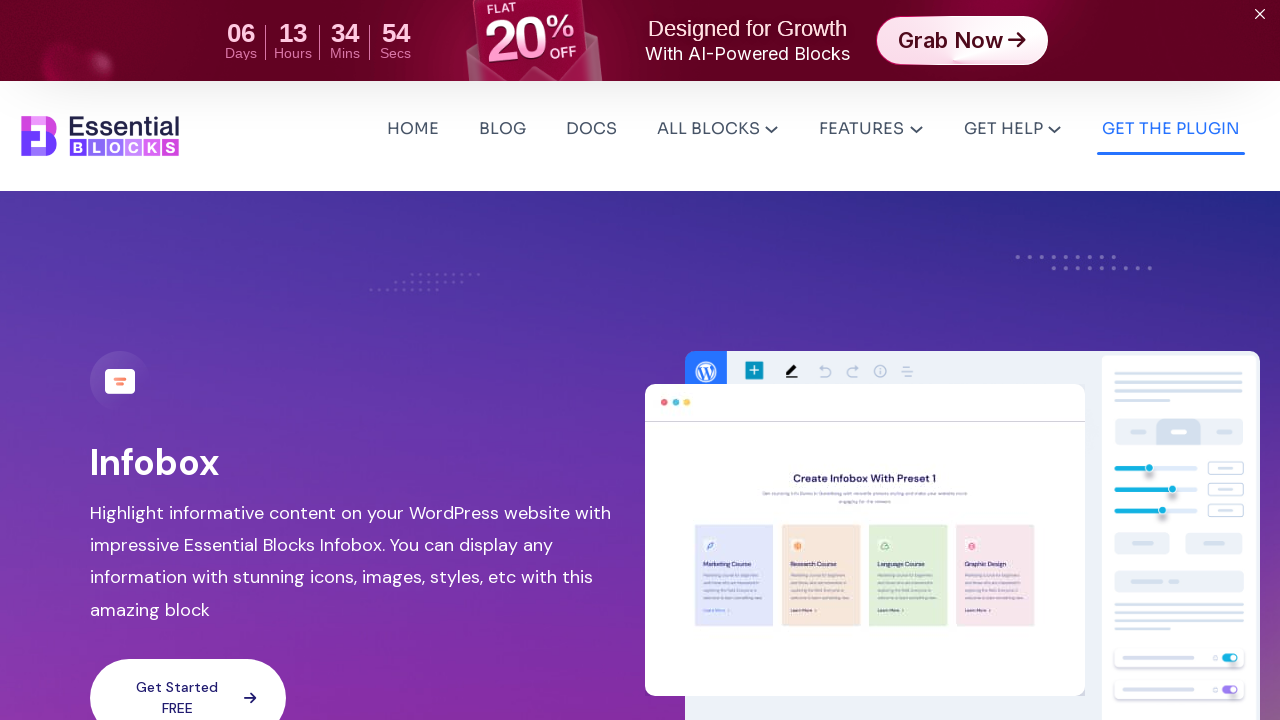

Main 'Infobox' heading is visible
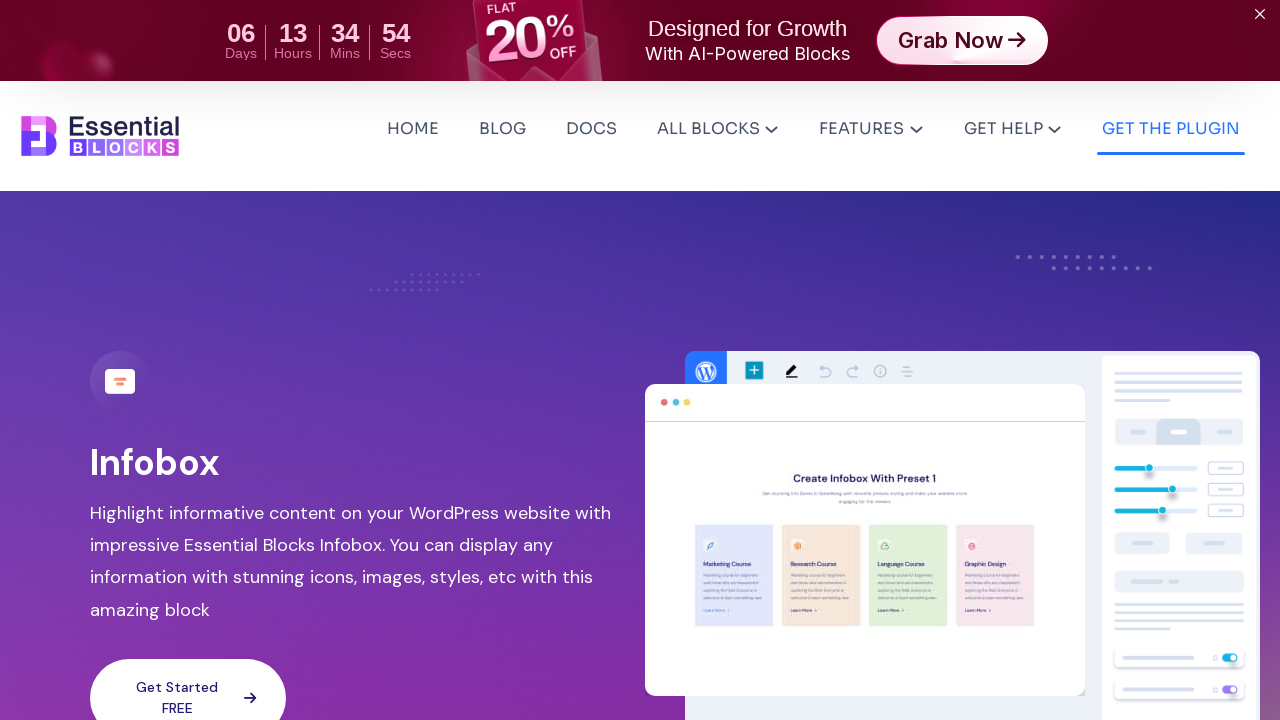

Scrolled to 'Design Infobox With Preset 2' section
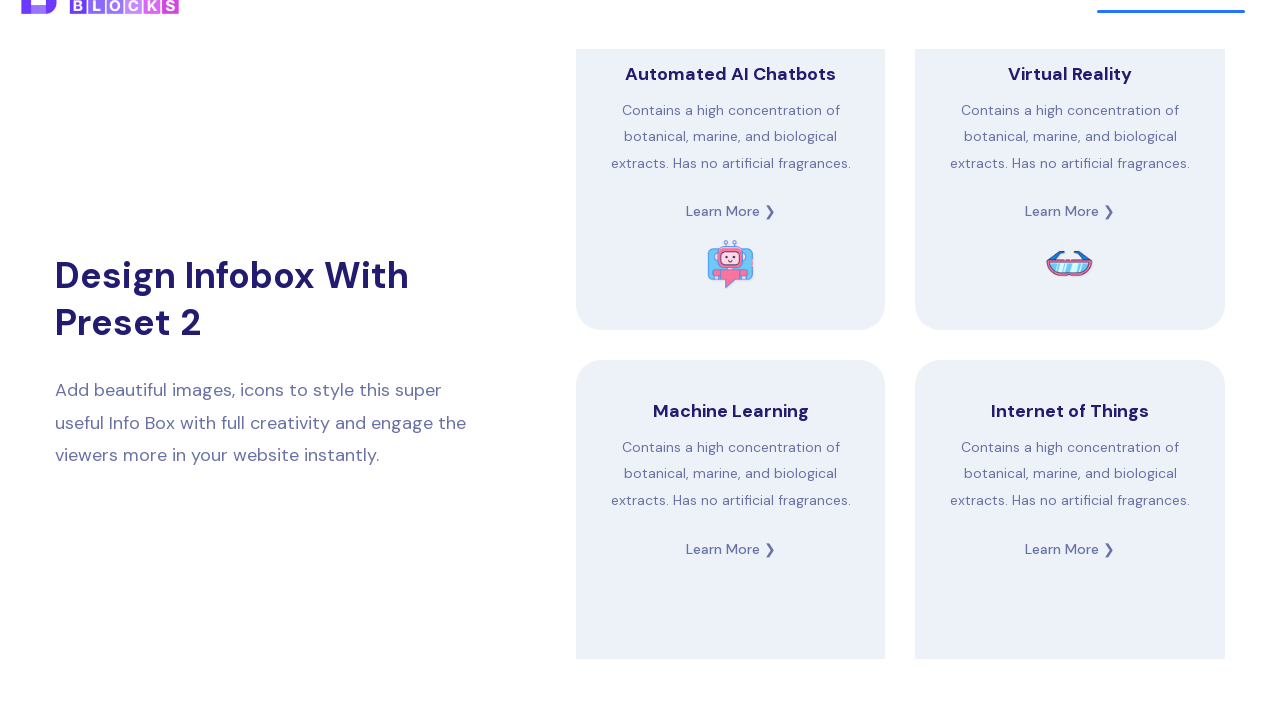

Scrolled to 'Automated AI Chatbots' infobox heading
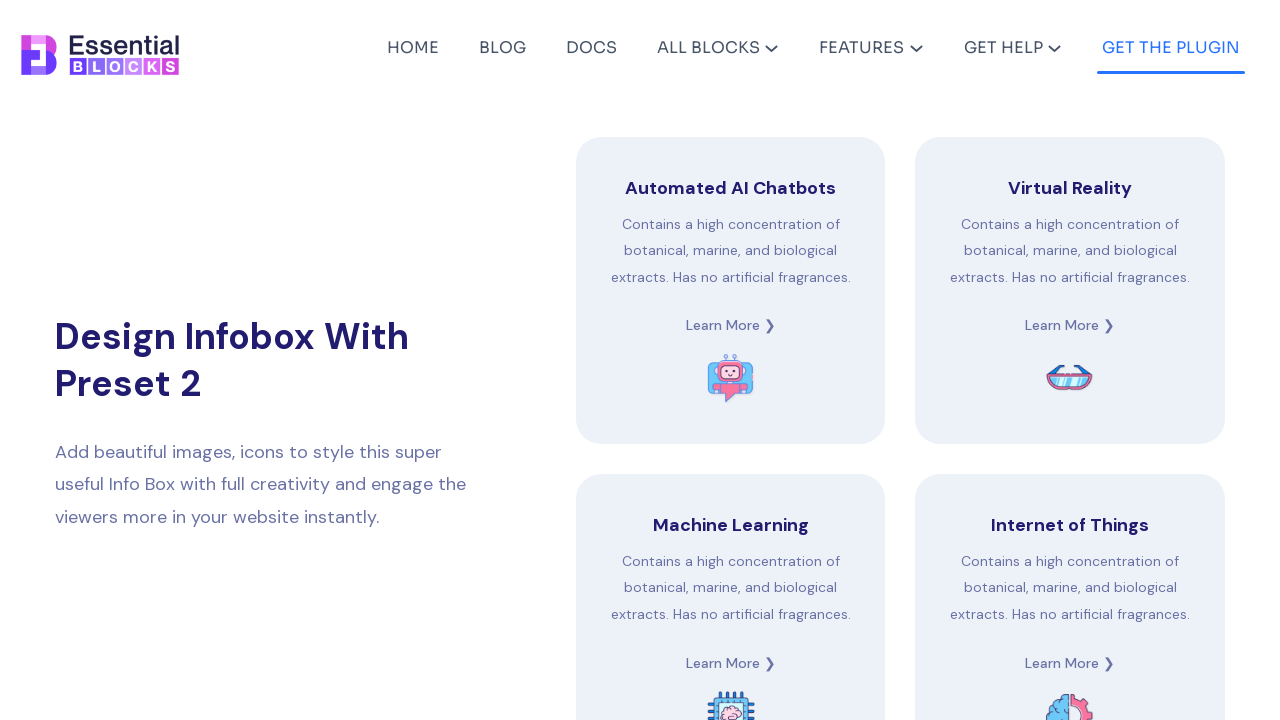

Verified 'Automated AI Chatbots' heading is visible
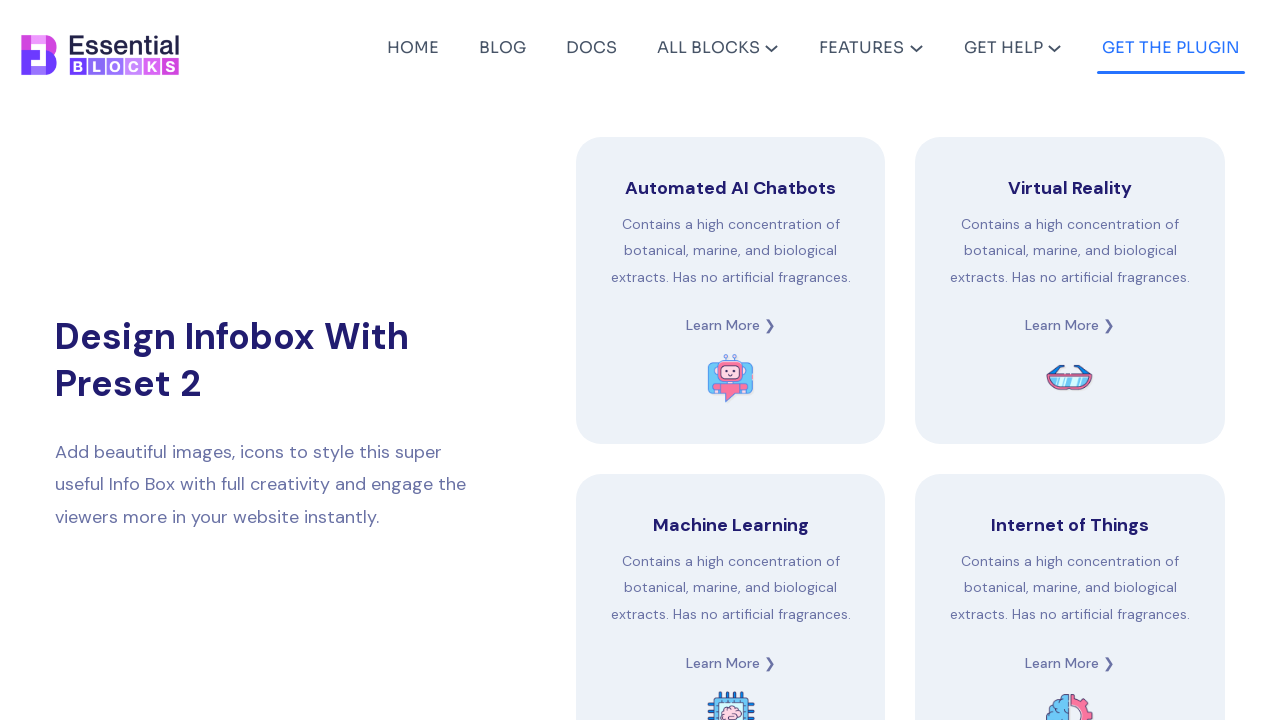

Verified first infobox content text is visible
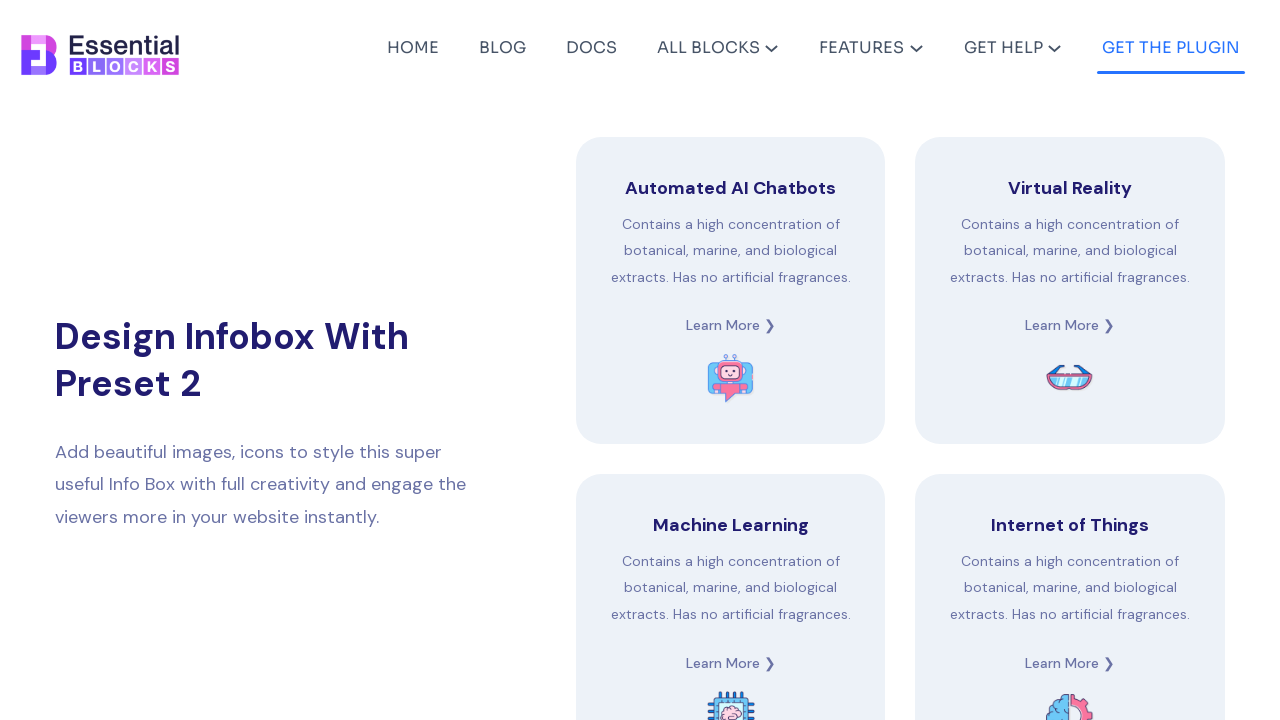

Verified first infobox button is visible
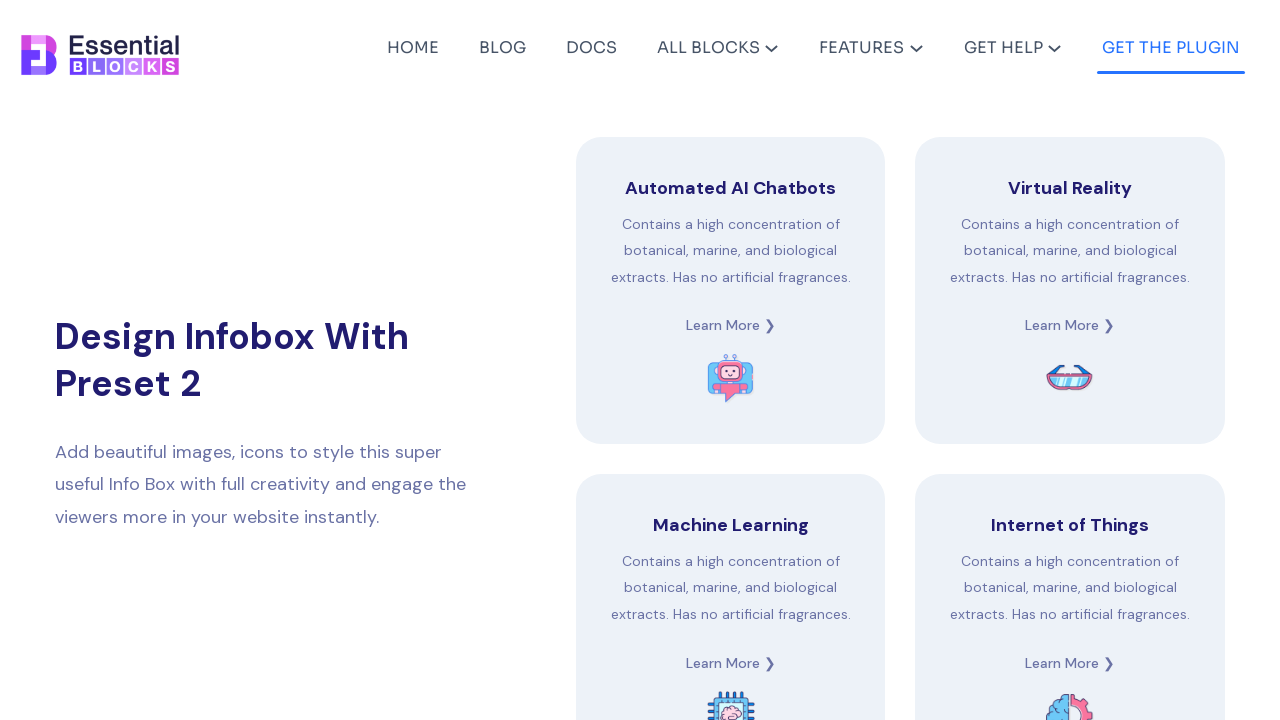

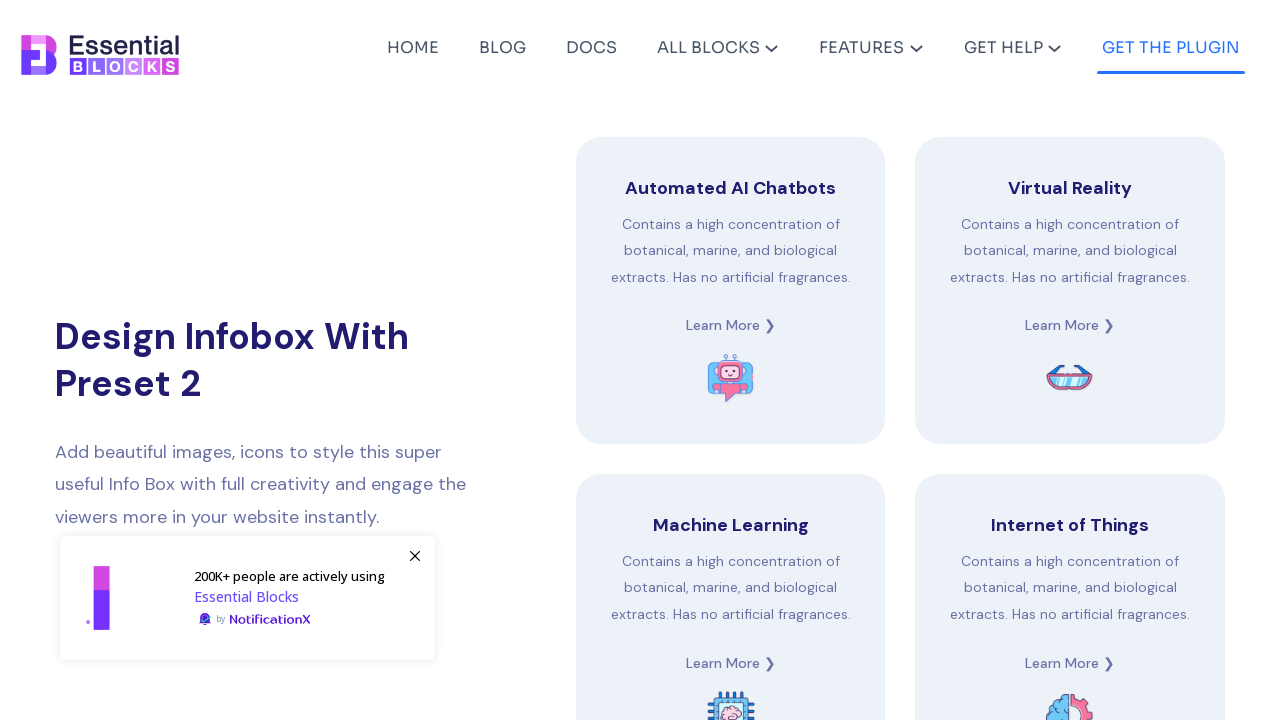